Tests the checkbox on the Dynamic Controls page by checking and verifying its state.

Starting URL: https://the-internet.herokuapp.com/dynamic_controls

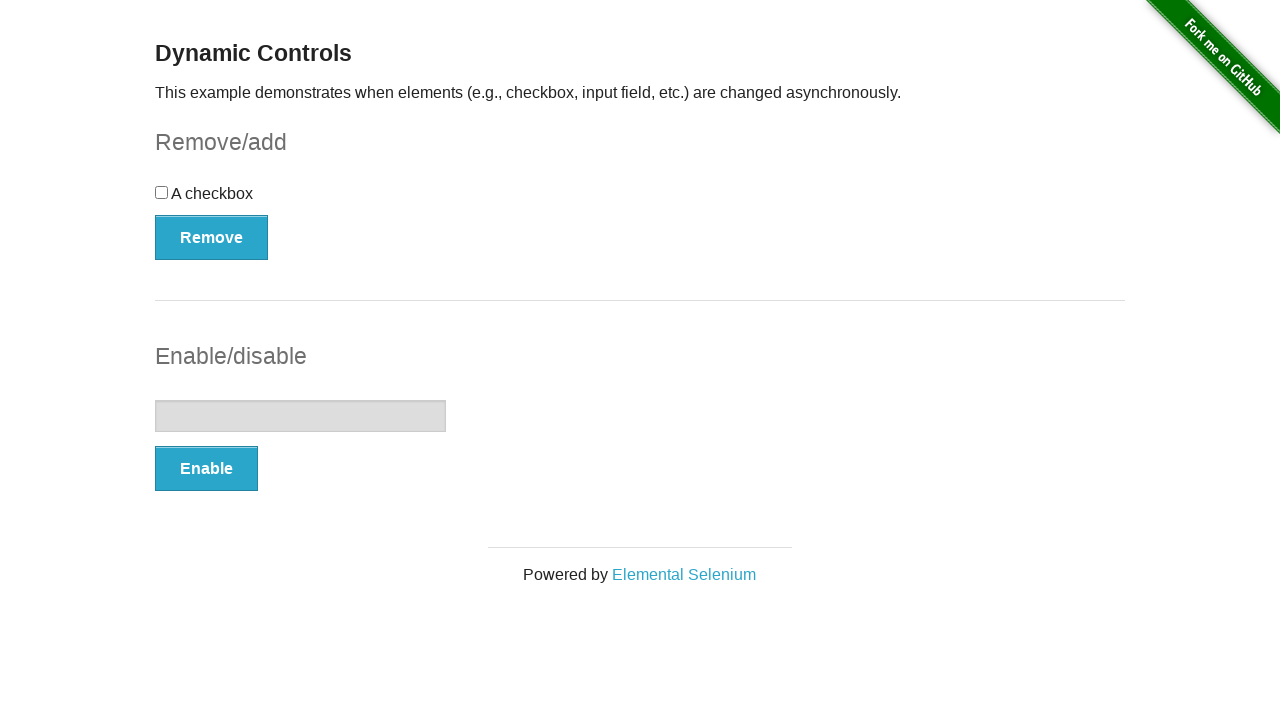

Navigated to Dynamic Controls page
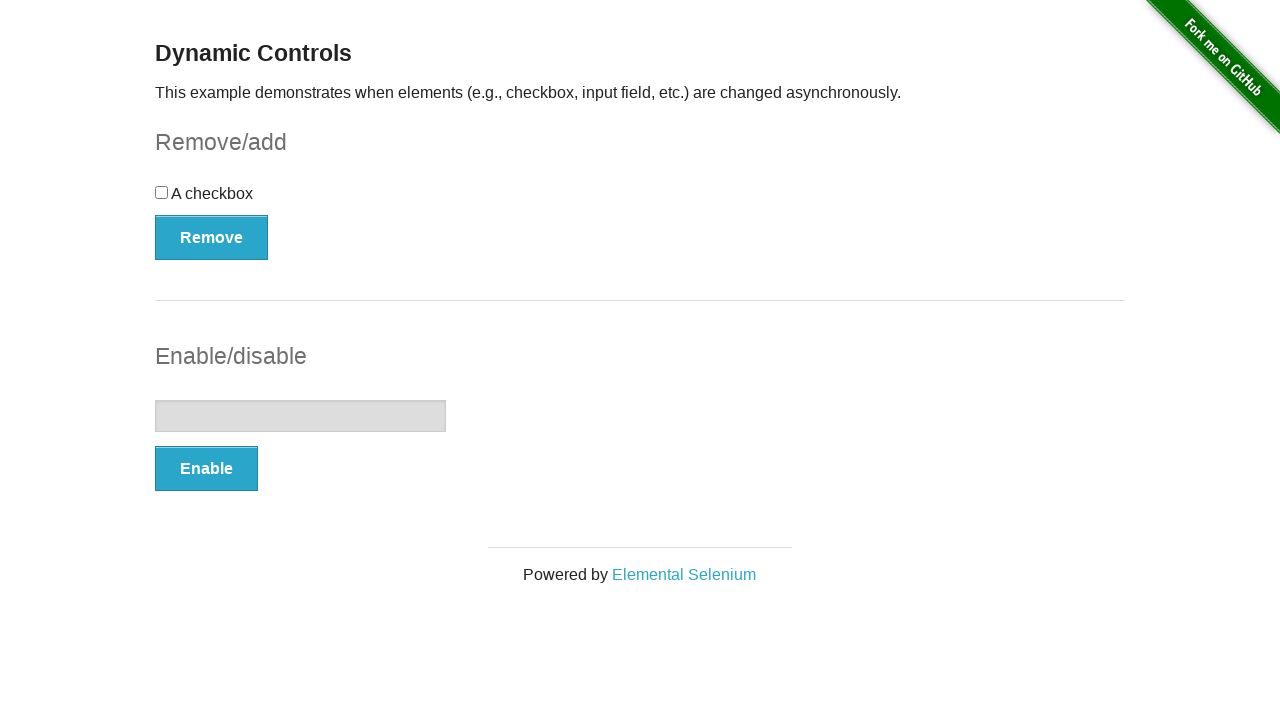

Checked the checkbox at (162, 192) on internal:role=checkbox
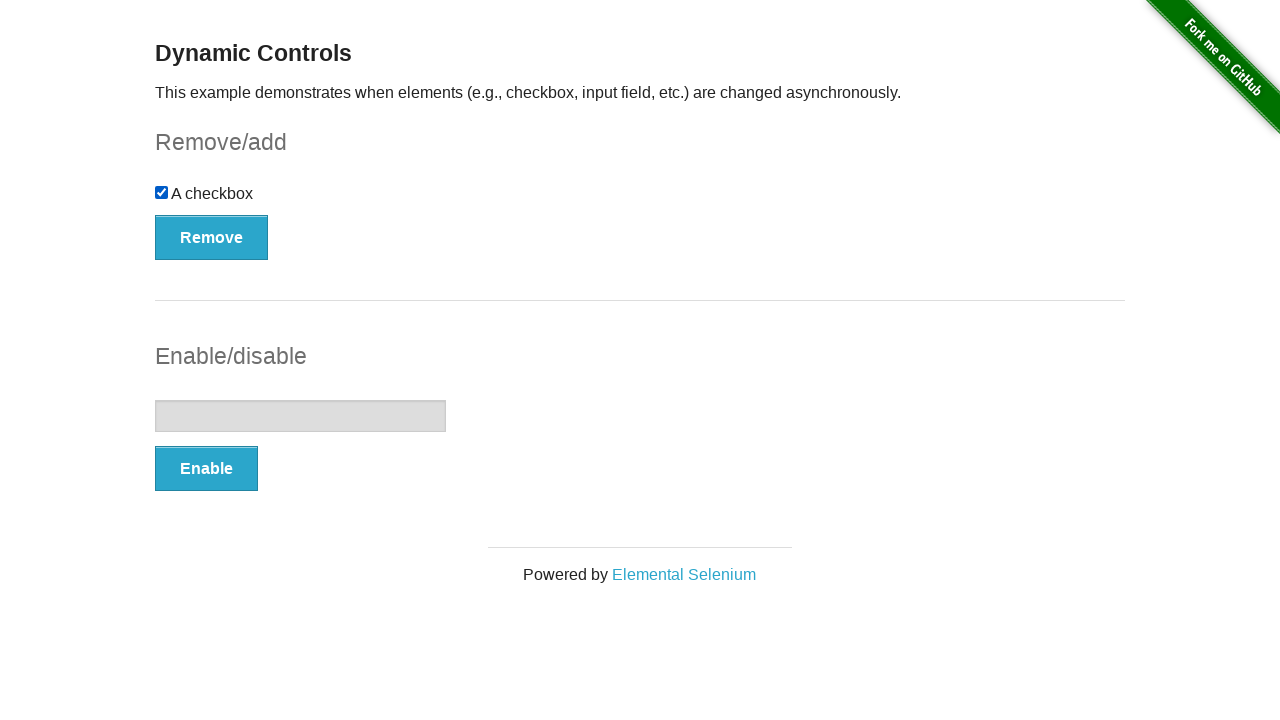

Verified checkbox is in checked state
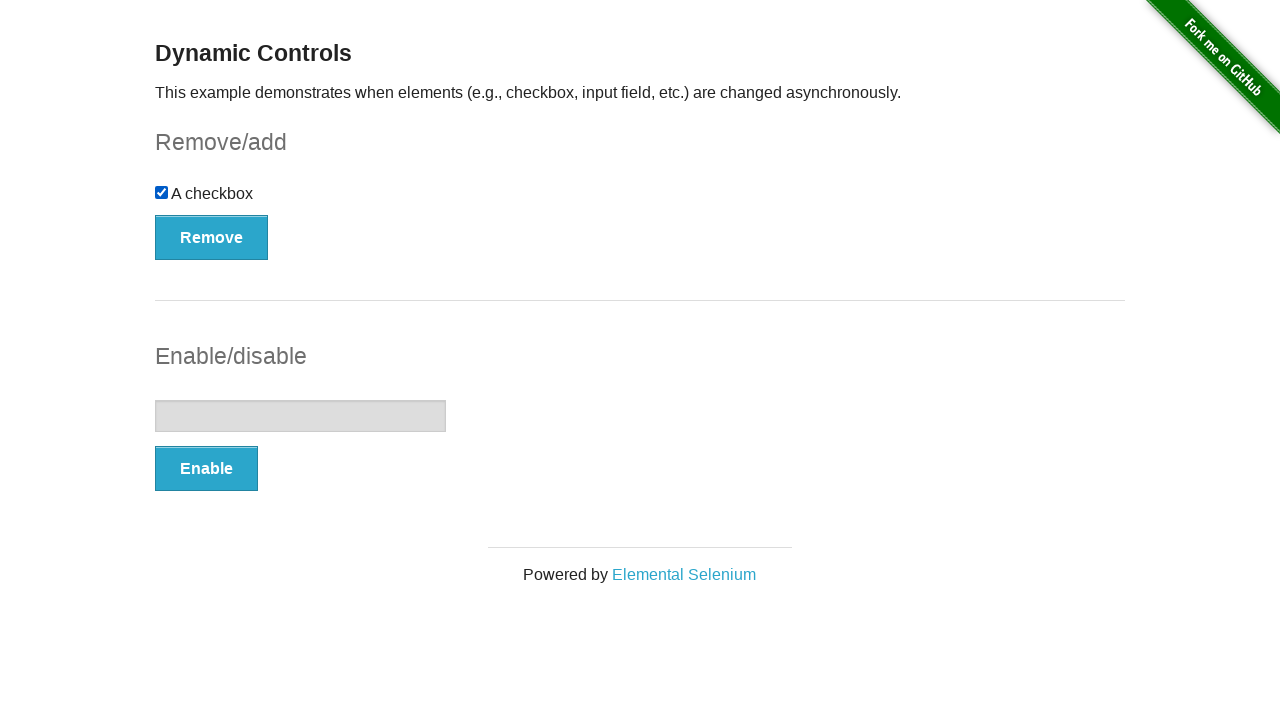

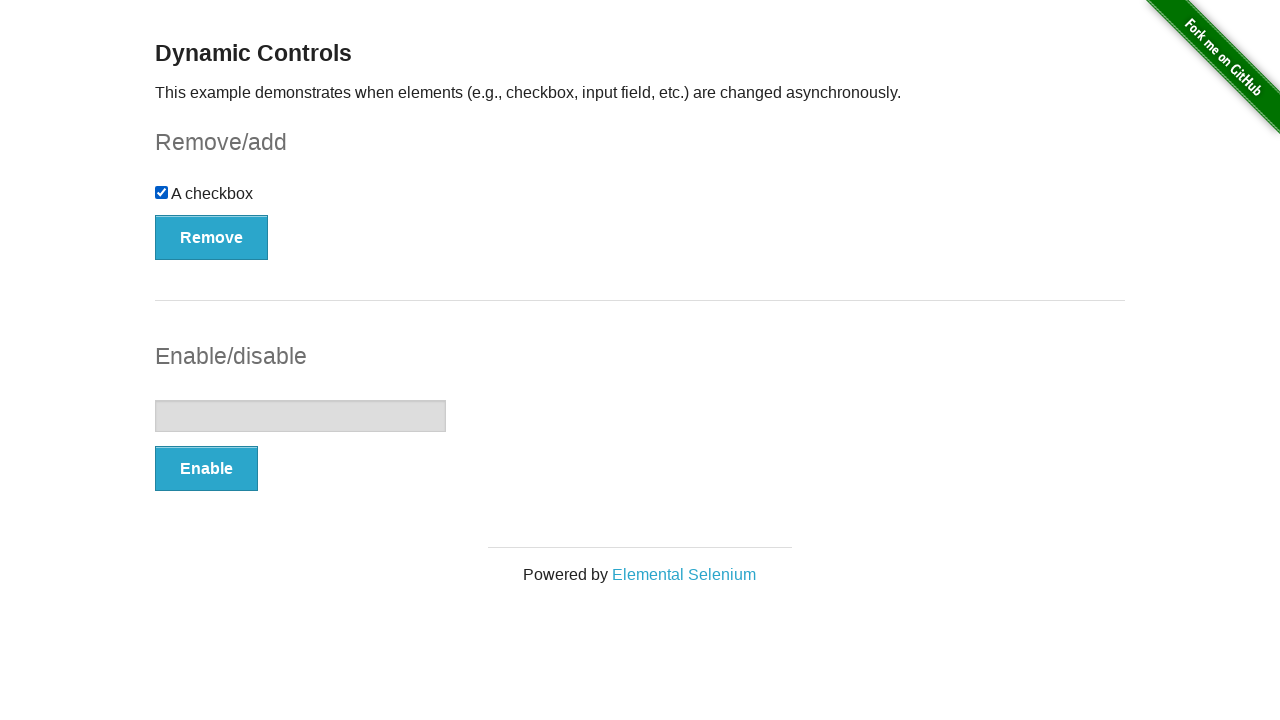